Tests window handling with alternative switching logic by opening a new window and clicking Downloads

Starting URL: http://demo.automationtesting.in/Windows.html

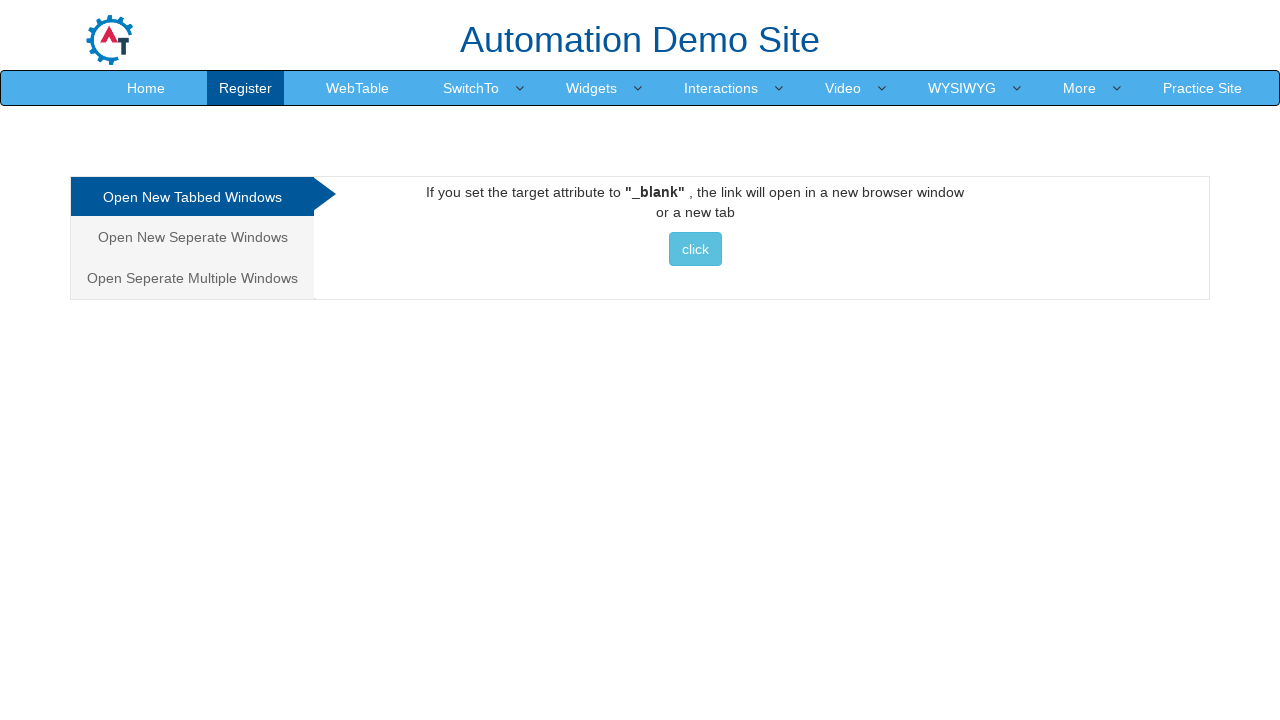

Clicked on the 'Open New Seperate Windows' tab at (192, 237) on (//*[@class='analystic'])[2]
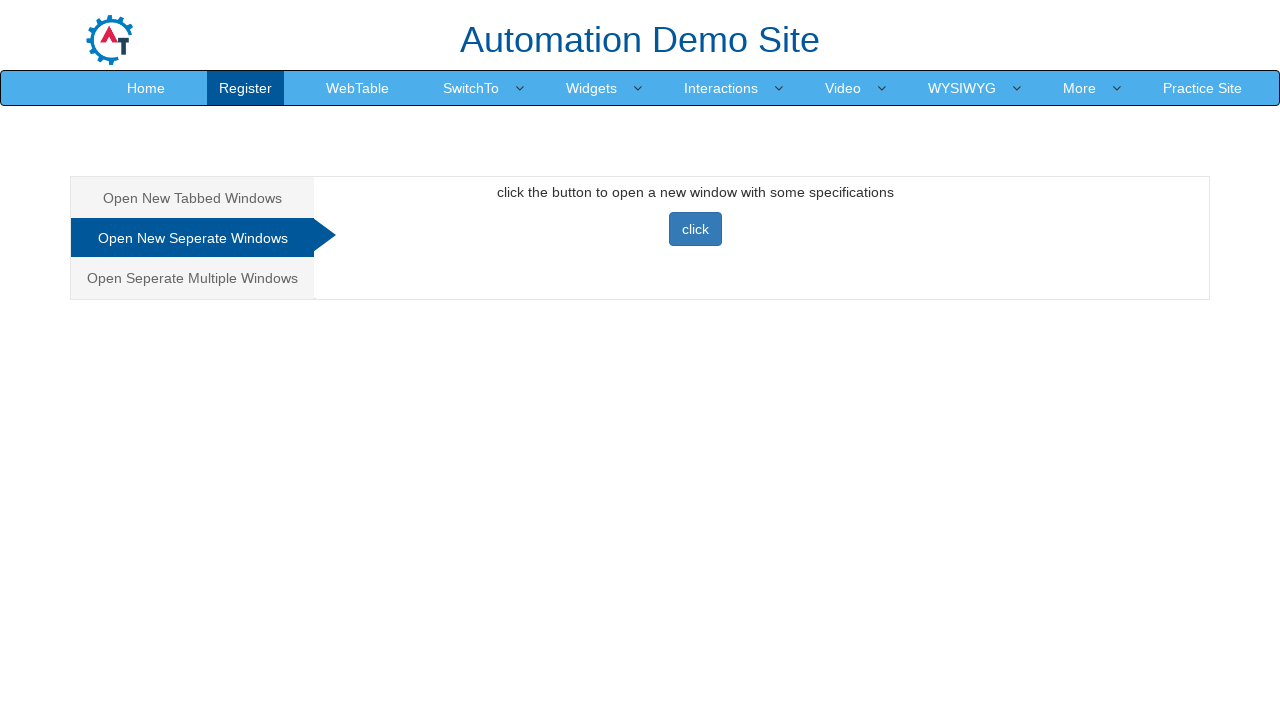

Clicked button to open a new window at (695, 229) on xpath=//*[@class='btn btn-primary']
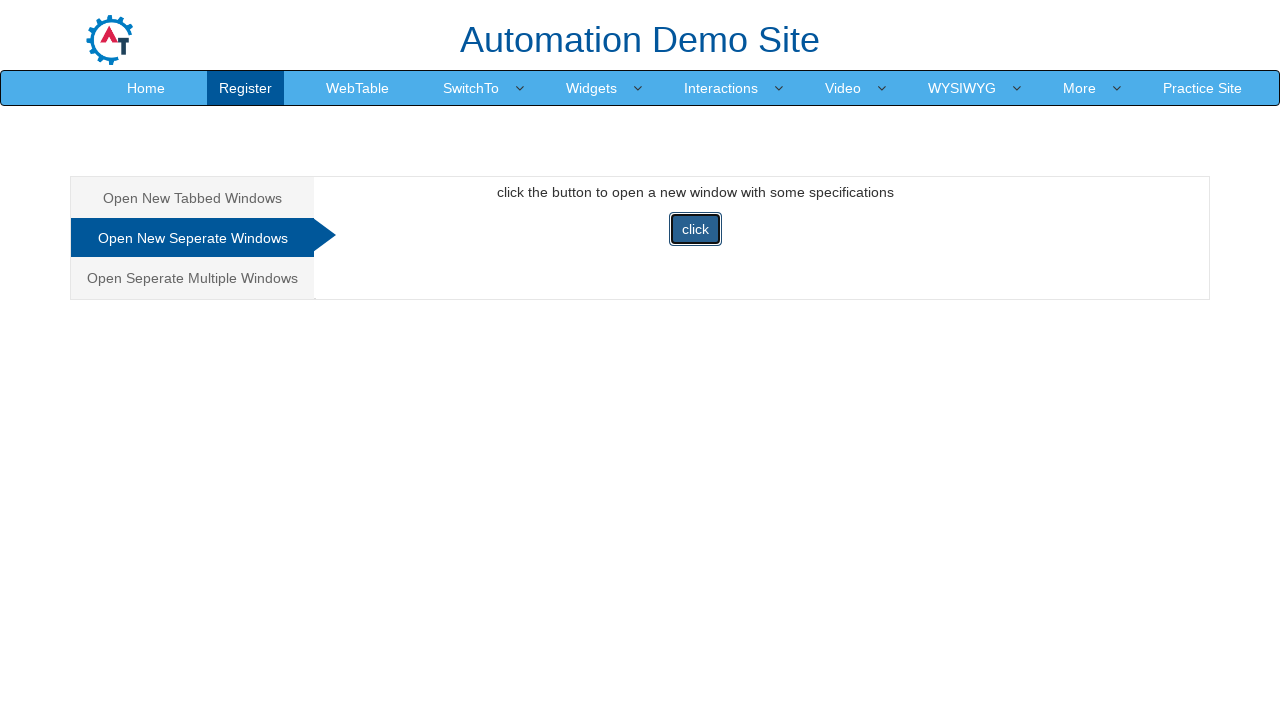

New window opened and captured
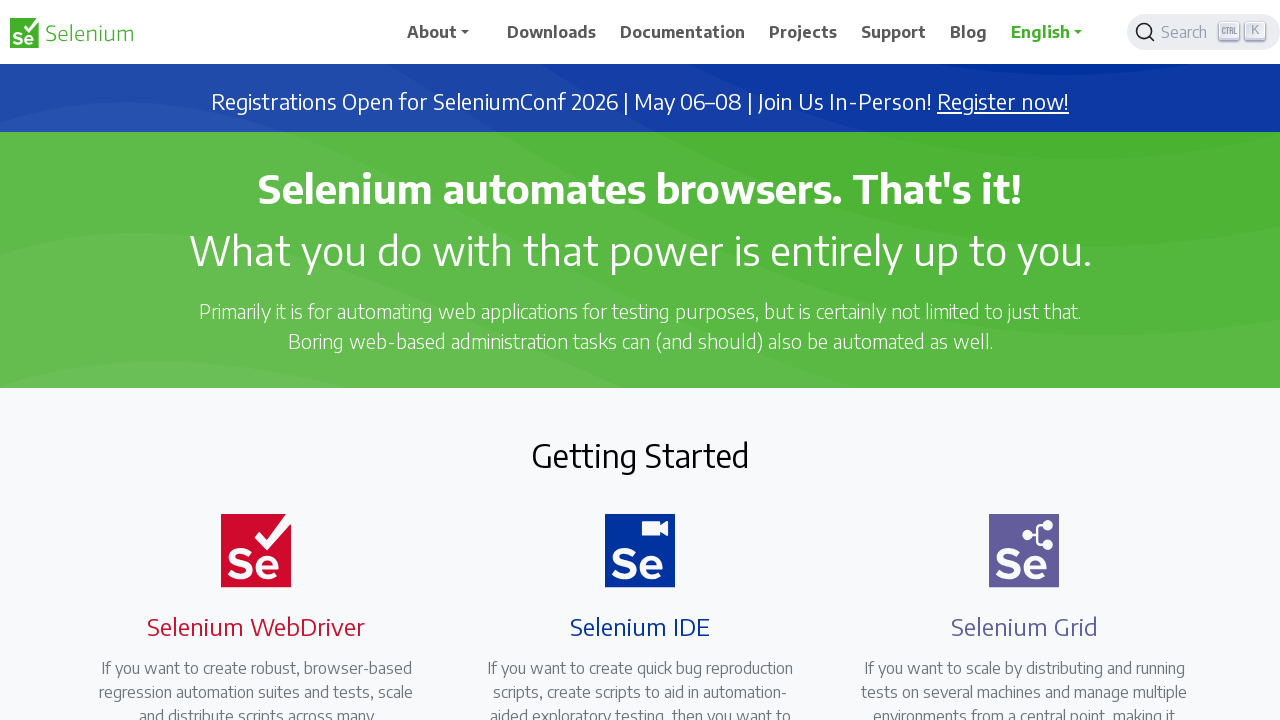

Clicked Downloads link in the new window at (552, 32) on xpath=//*[text()='Downloads']
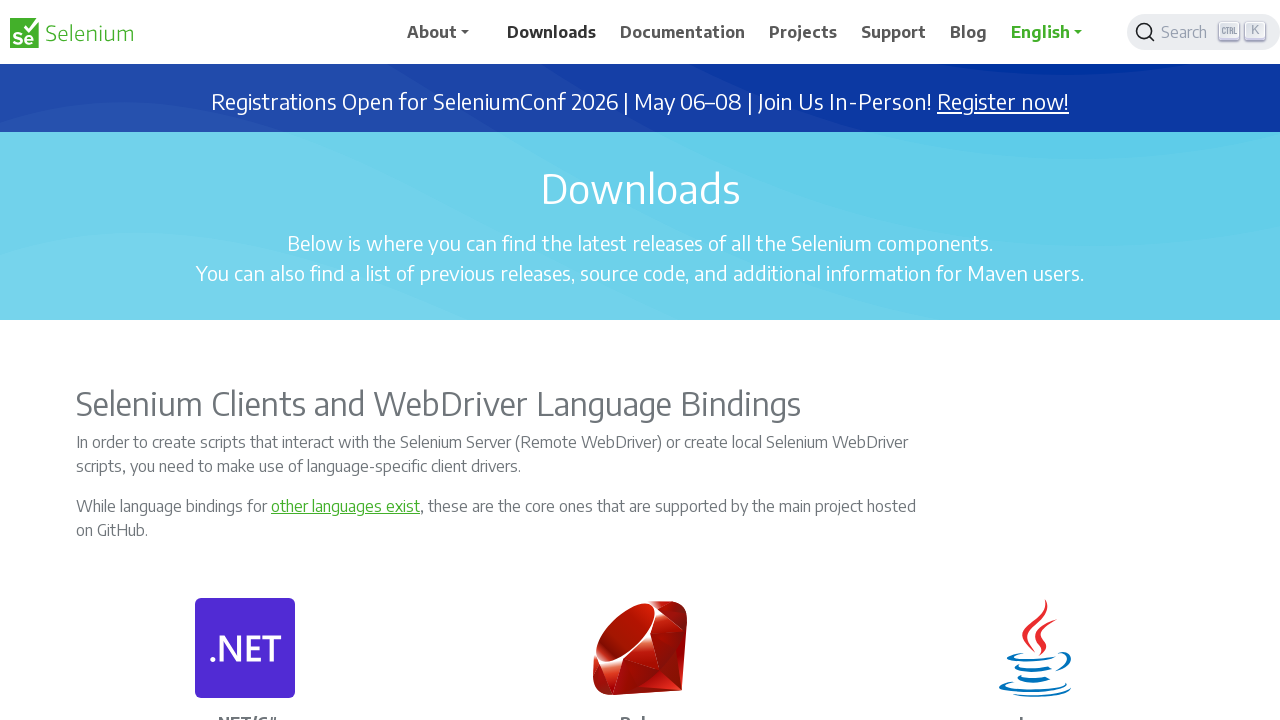

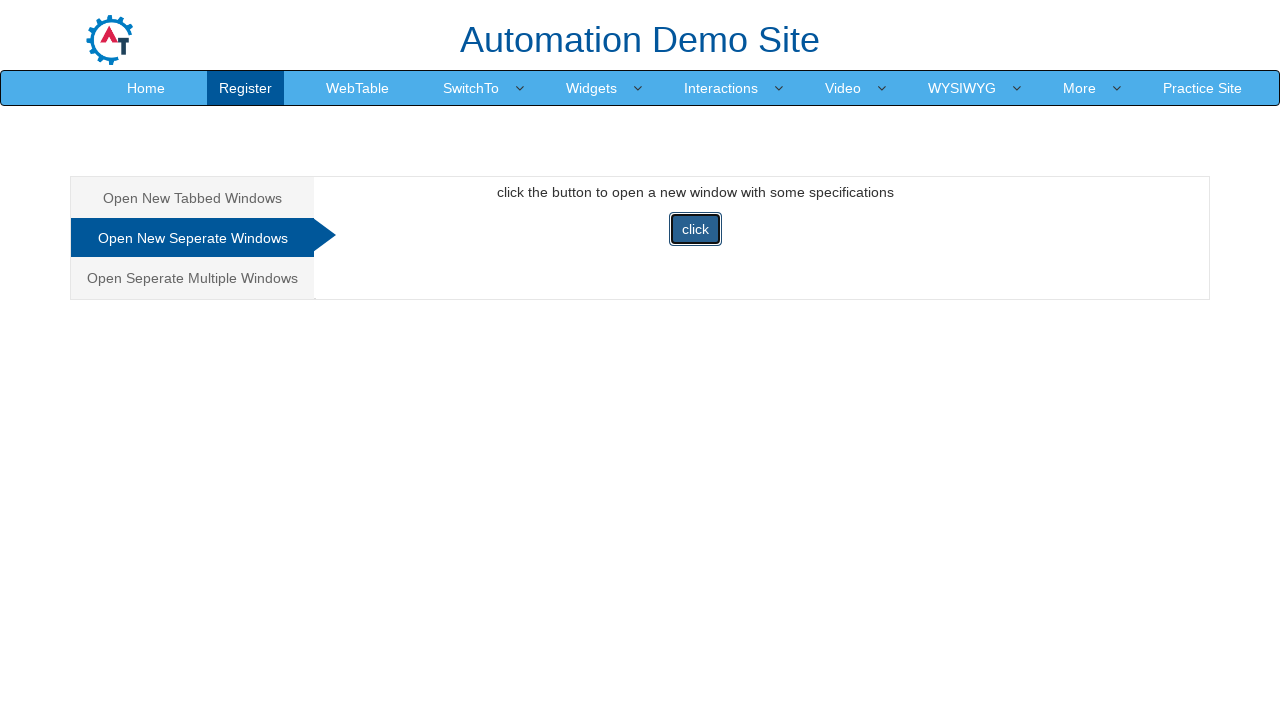